Navigates to the Katalon demo healthcare site and clicks the "Make Appointment" button using various XPath strategies

Starting URL: https://katalon-demo-cura.herokuapp.com/

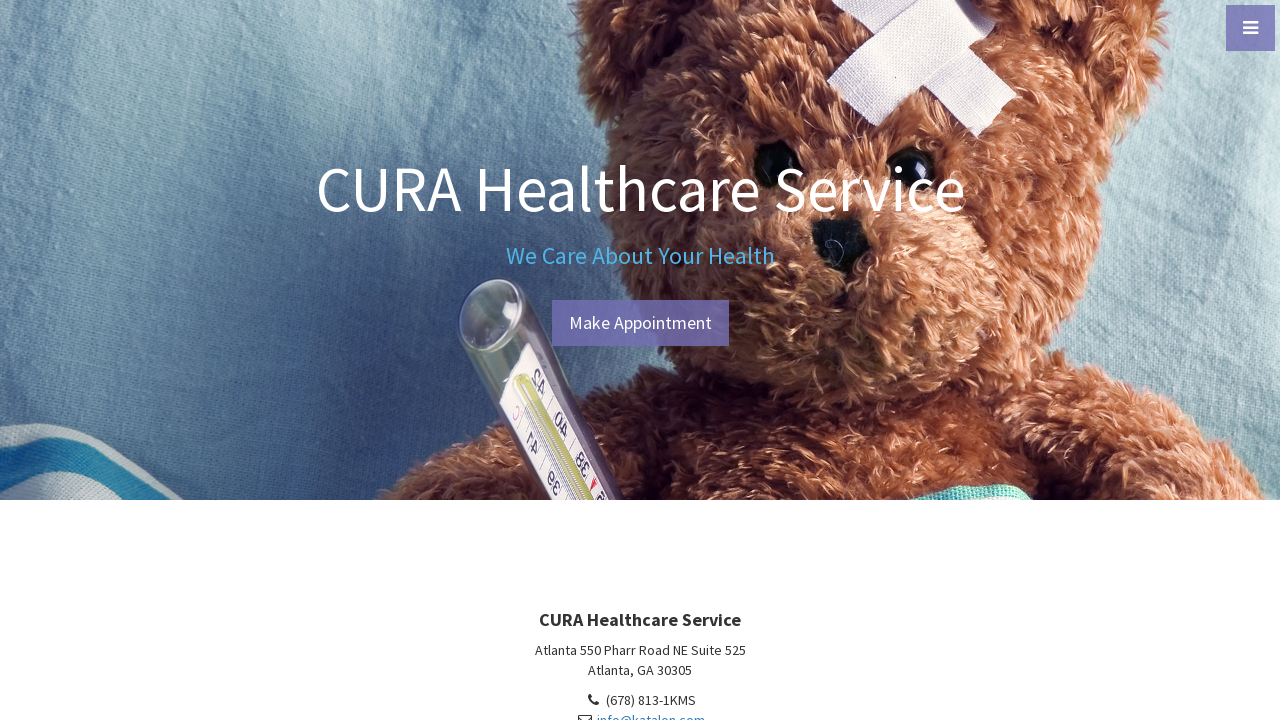

Navigated to Katalon demo healthcare site
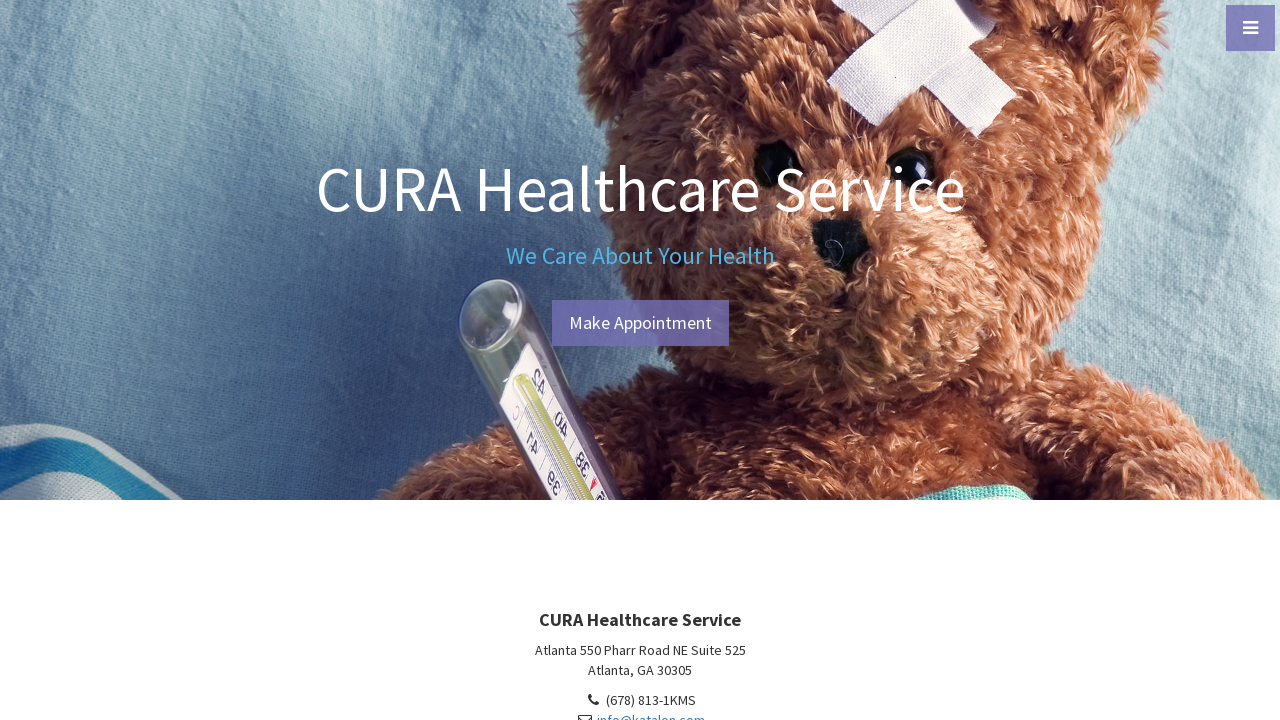

Clicked 'Make Appointment' button using XPath with text and id selectors at (640, 323) on xpath=//a[text()='Make Appointment' and contains(@id,'btn-make-appointment')]
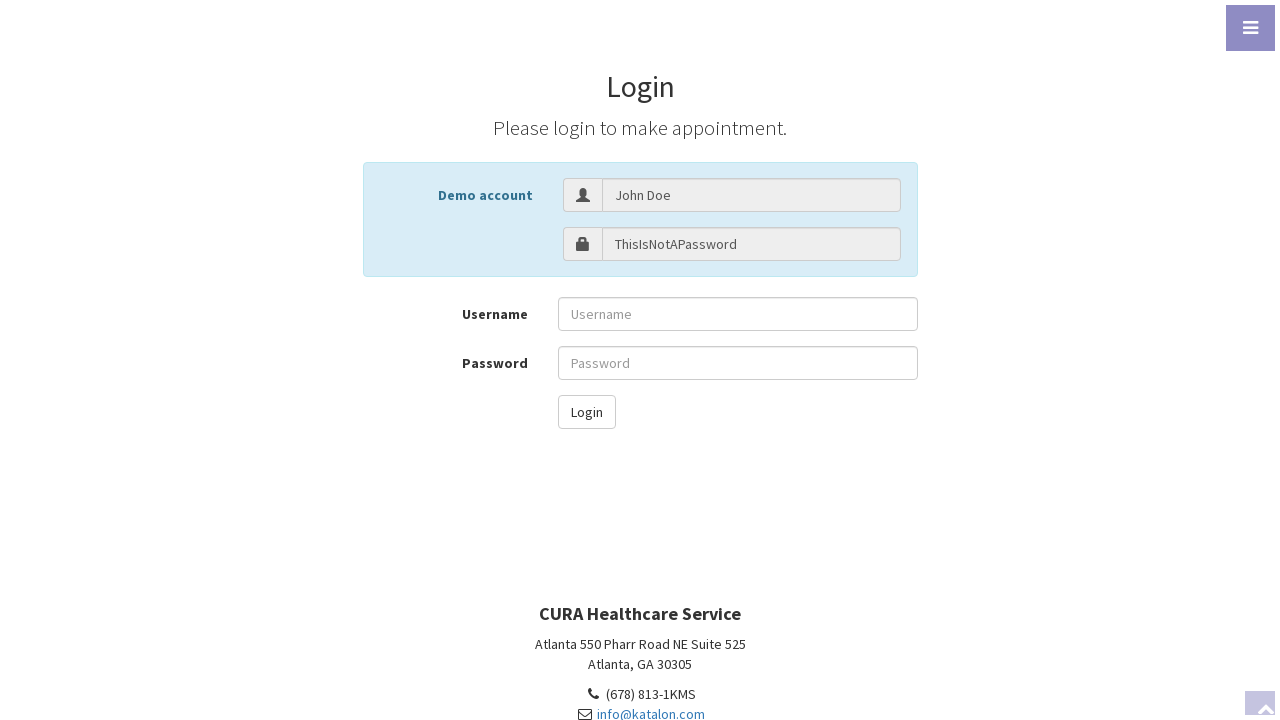

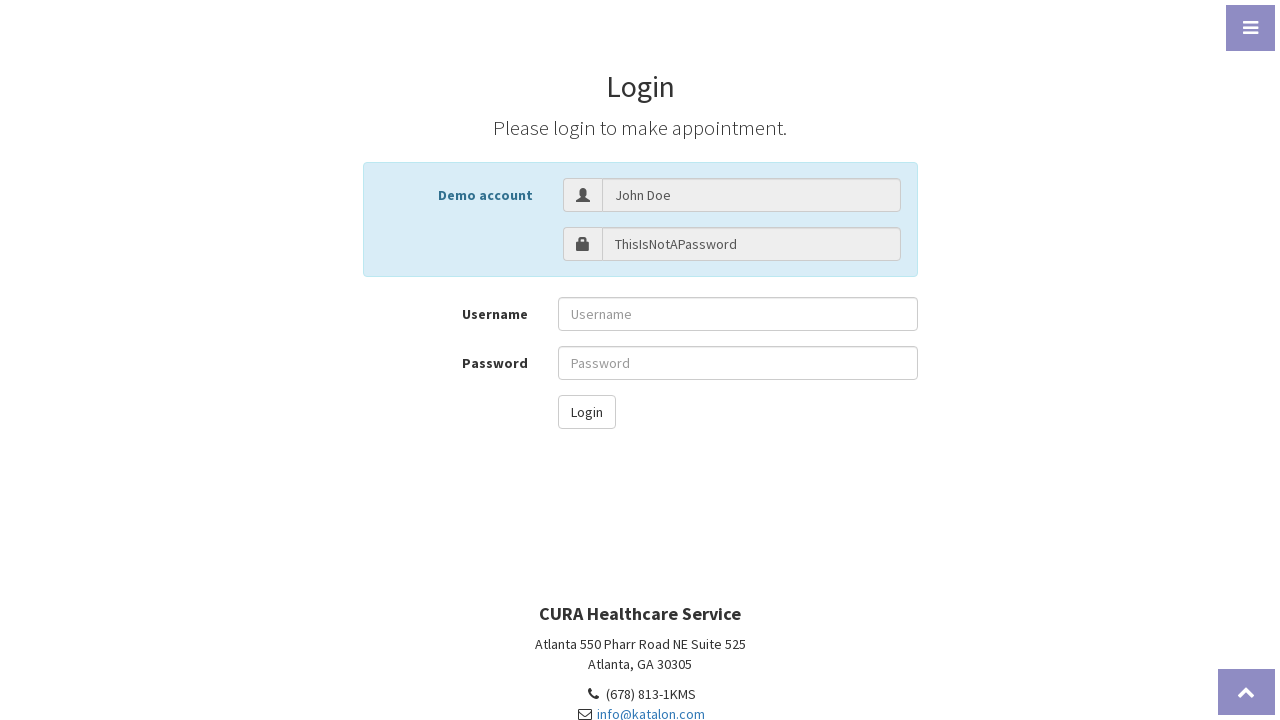